Tests navigation from the J category page to the jQuery language page by clicking on the jQuery link and verifying the resulting URL and title.

Starting URL: https://www.99-bottles-of-beer.net/

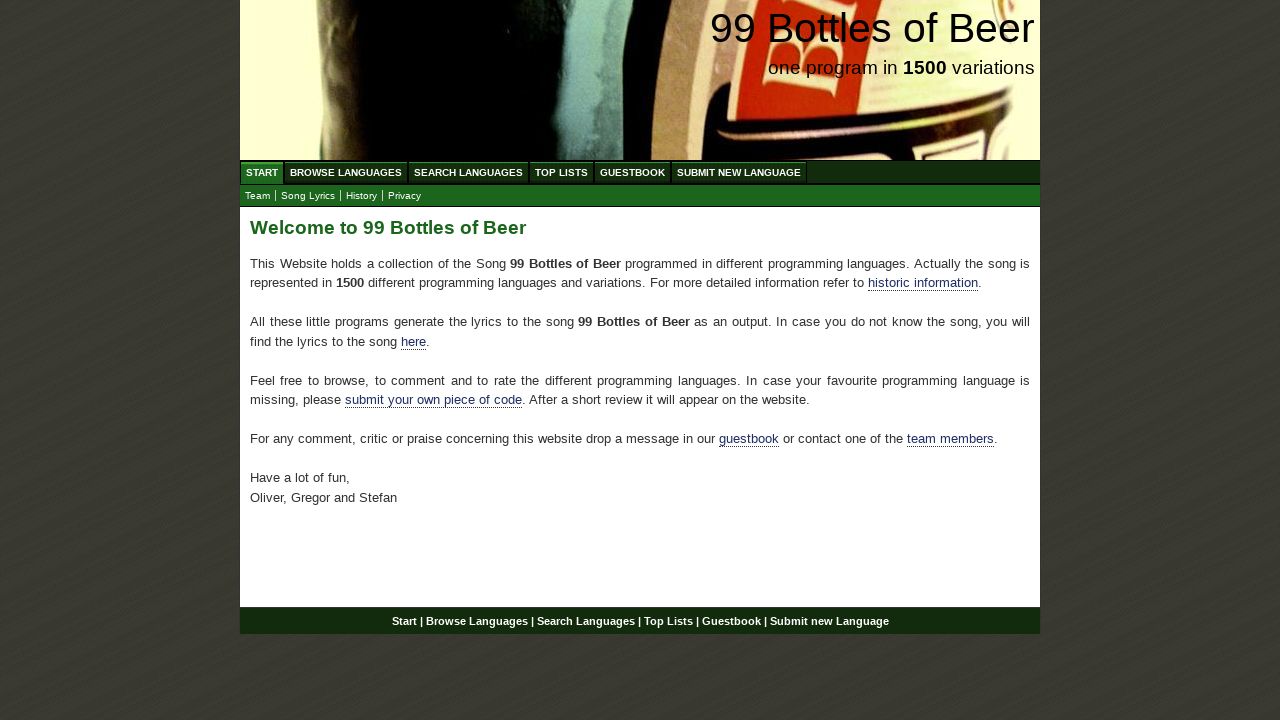

Clicked on 'Browse Languages' in footer menu at (346, 172) on text=Browse Languages
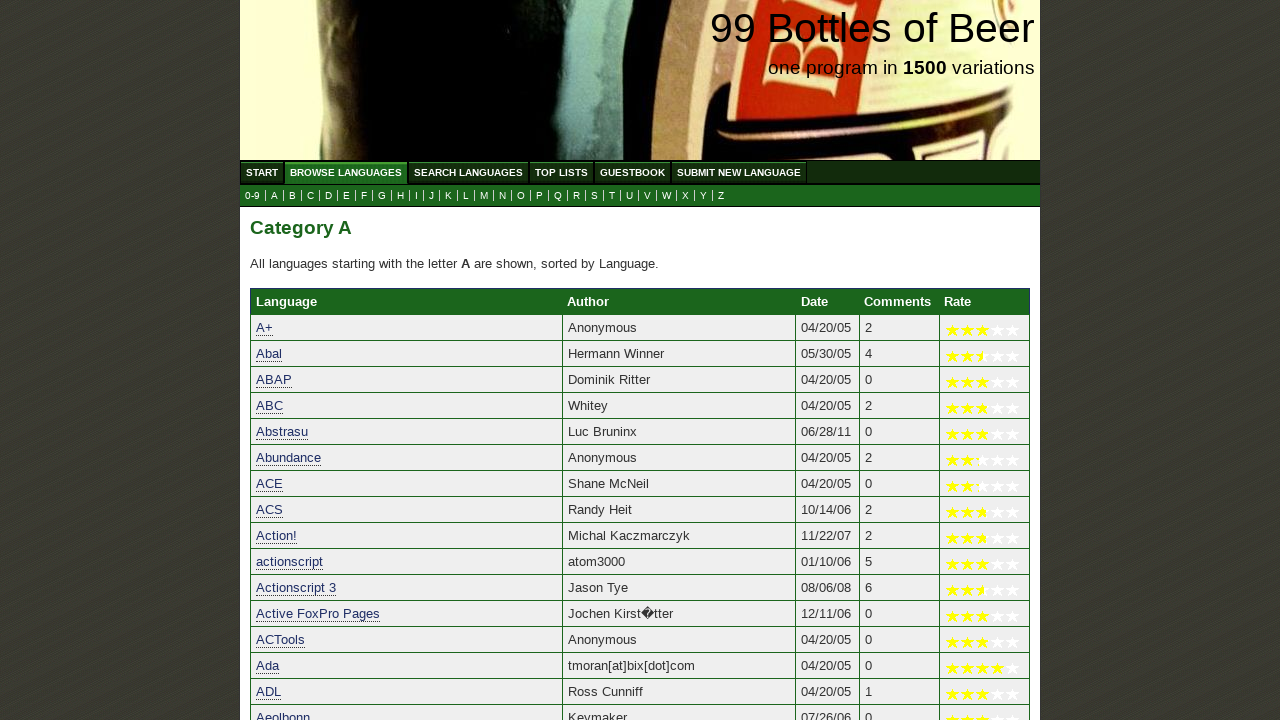

Clicked on J submenu link at (432, 196) on a[href='j.html']
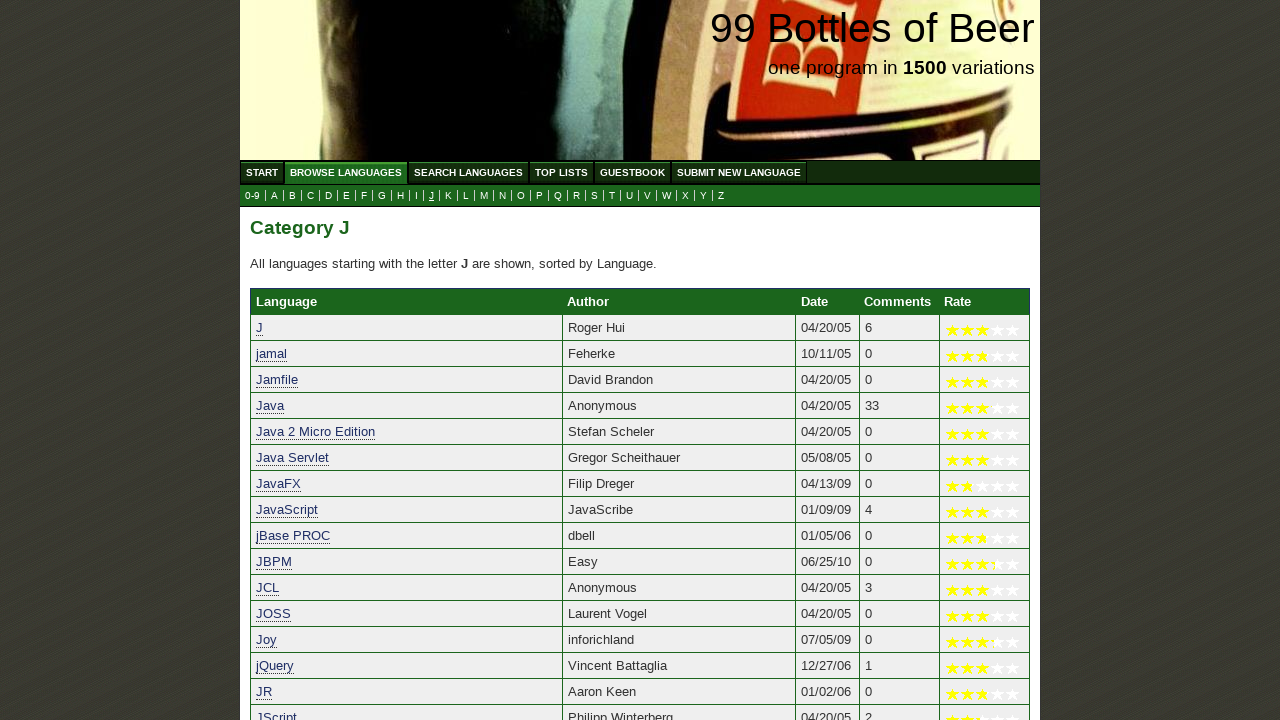

J category page loaded successfully
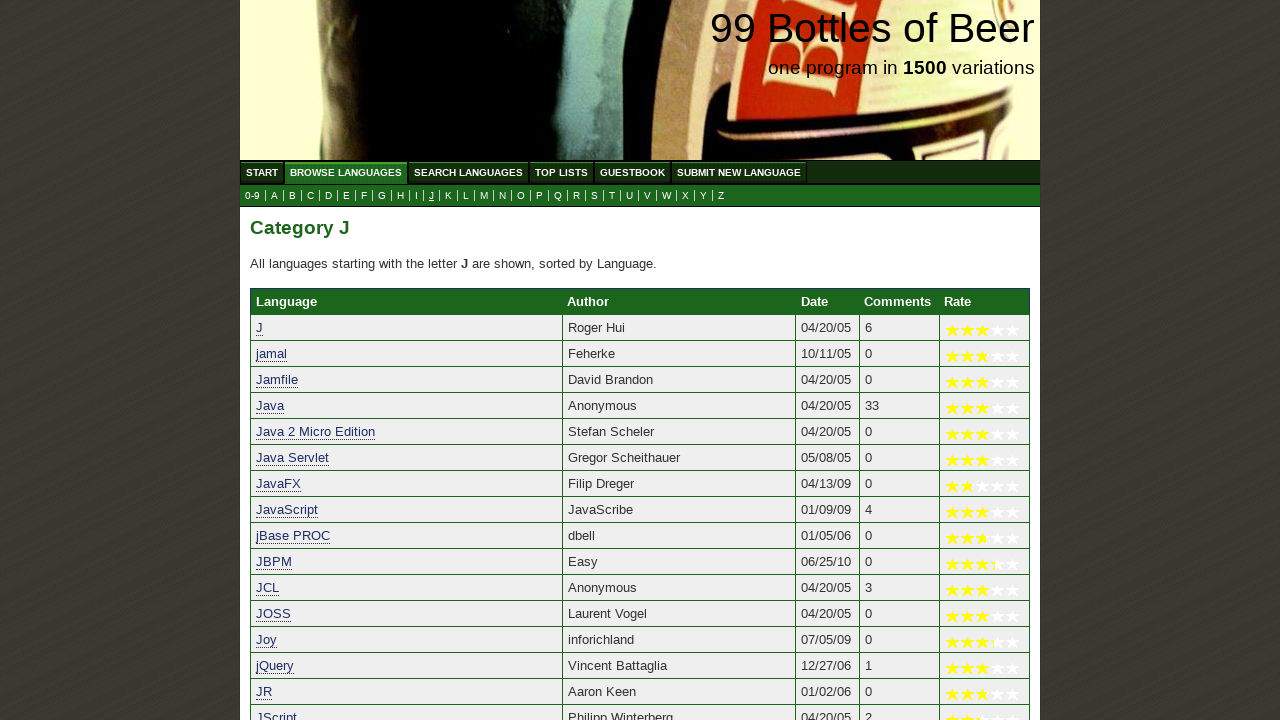

Clicked on jQuery language link at (275, 666) on a[href='language-jquery-1361.html']
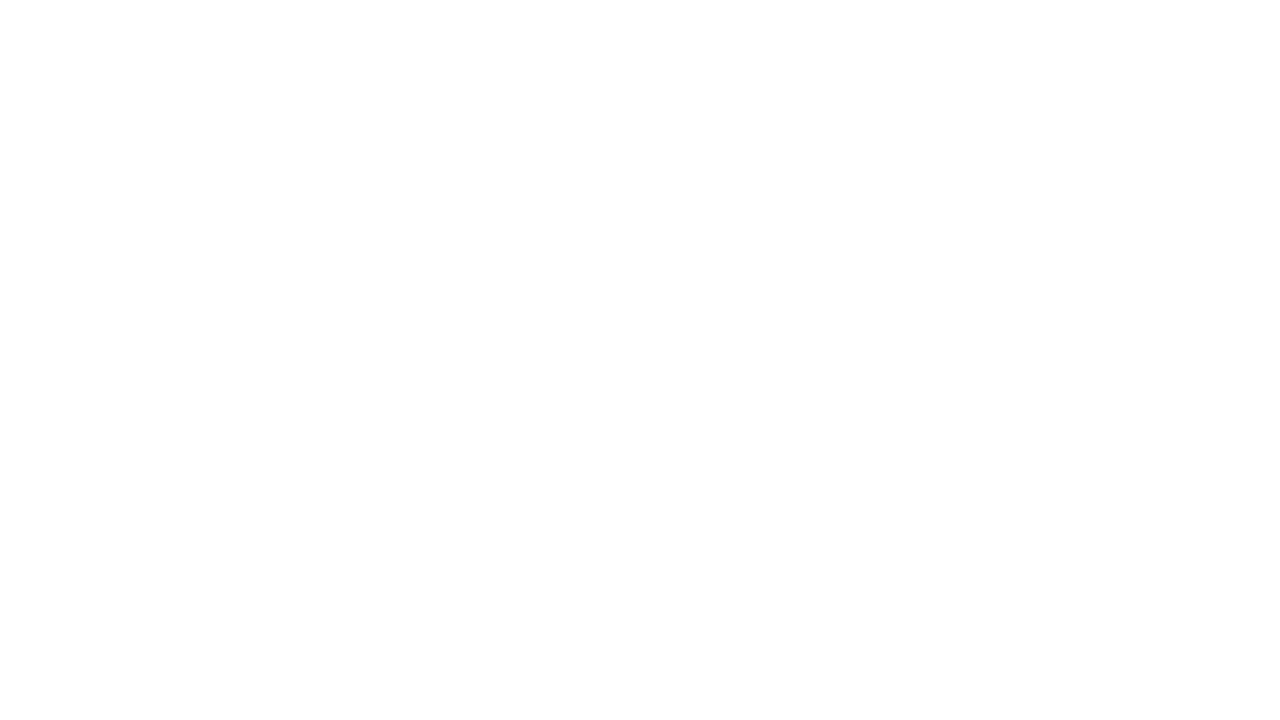

Successfully navigated to jQuery language page and URL verified
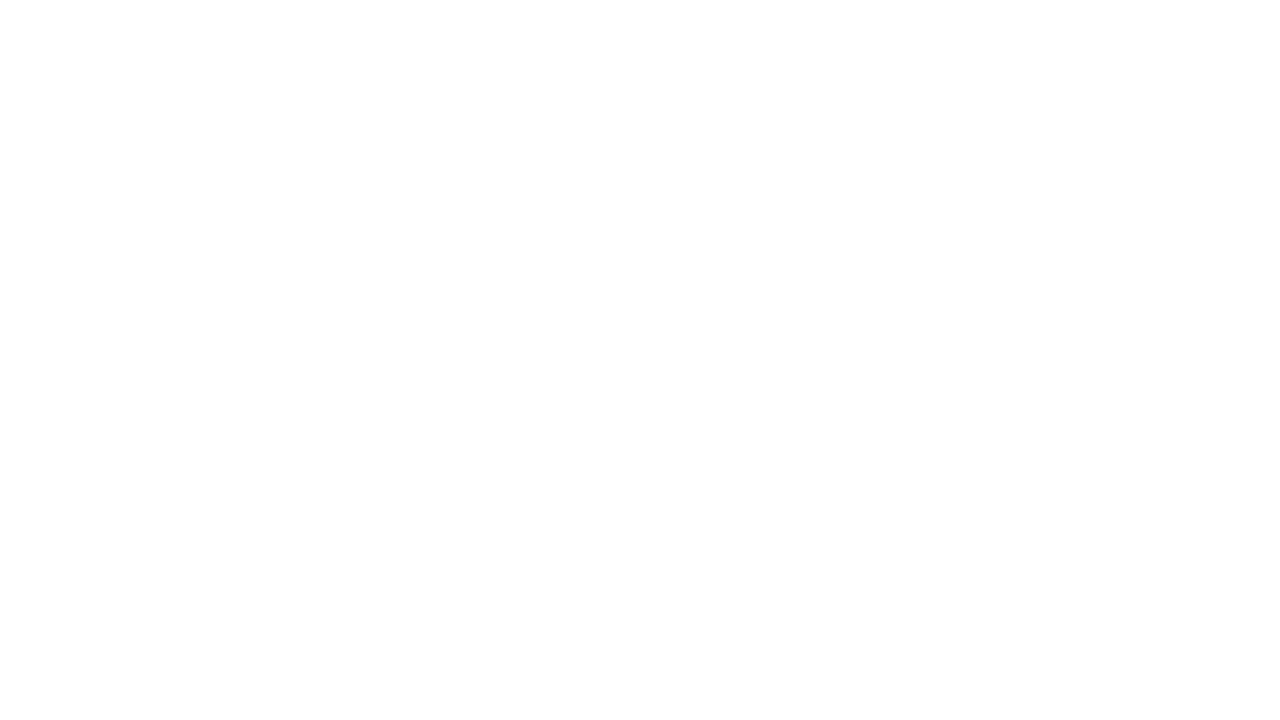

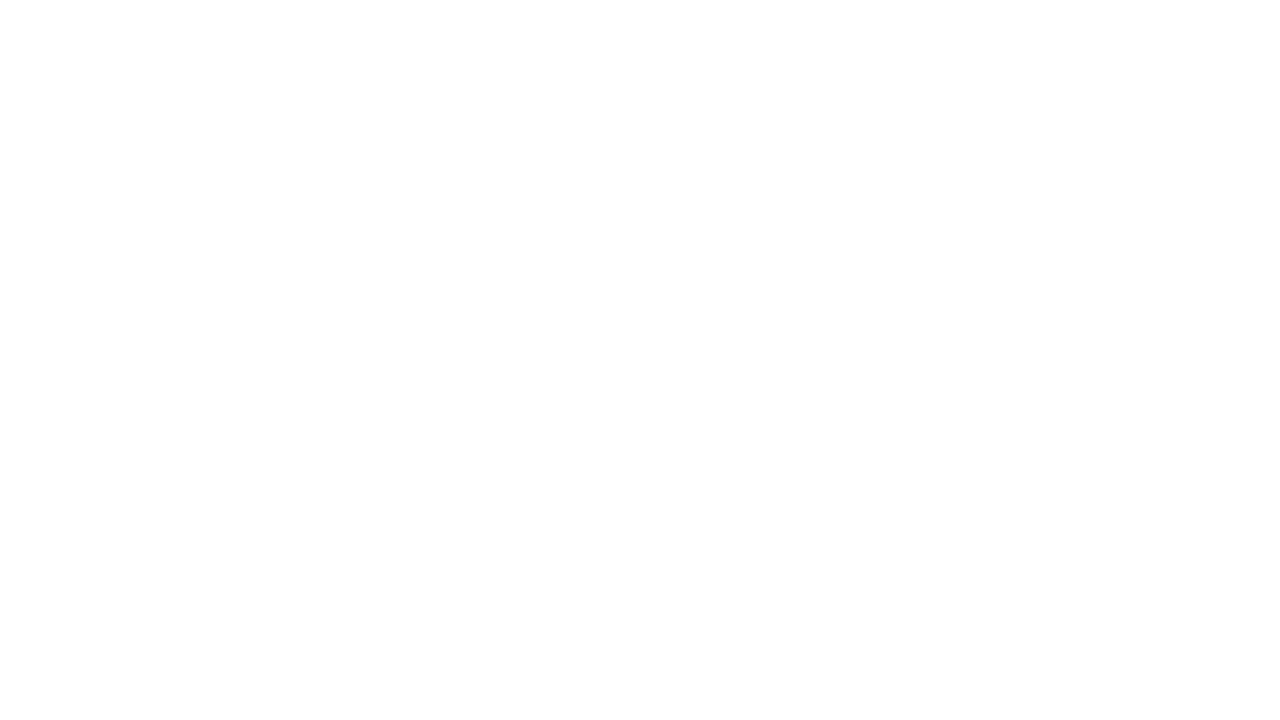